Navigates to TesterHome website to verify page loads correctly

Starting URL: https://testerhome.com/

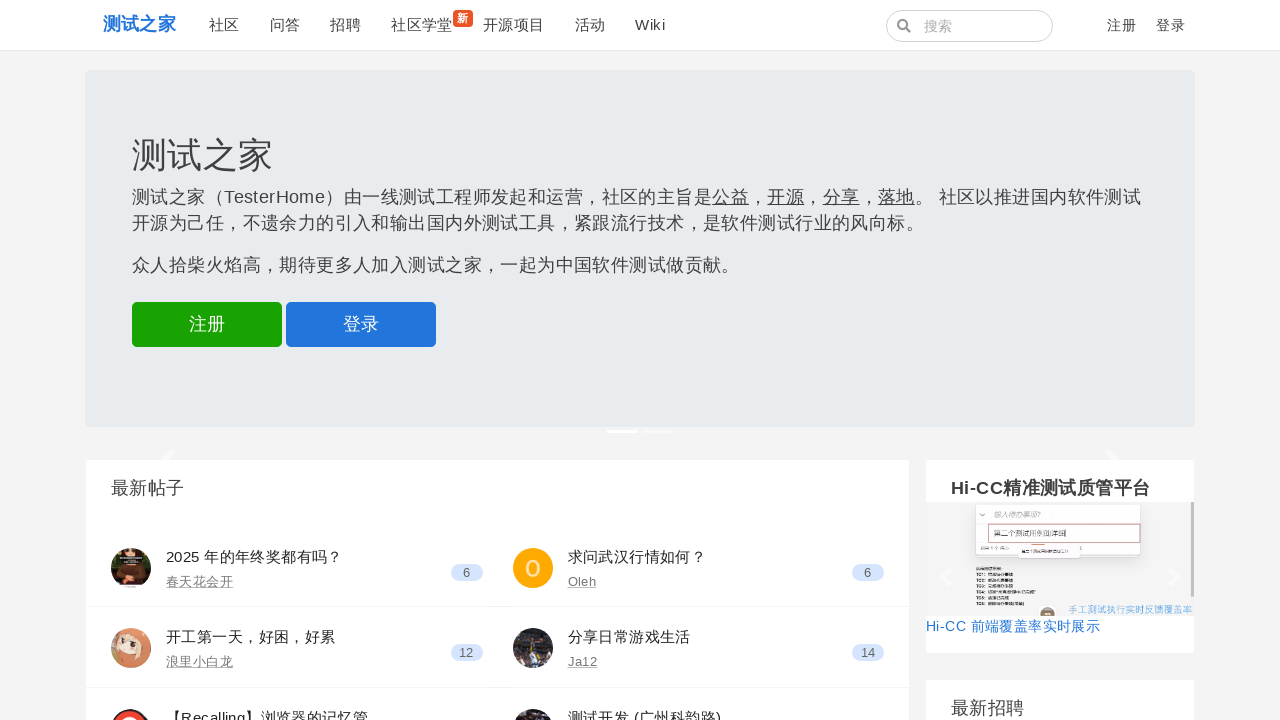

Waited for page to reach networkidle state - TesterHome website fully loaded
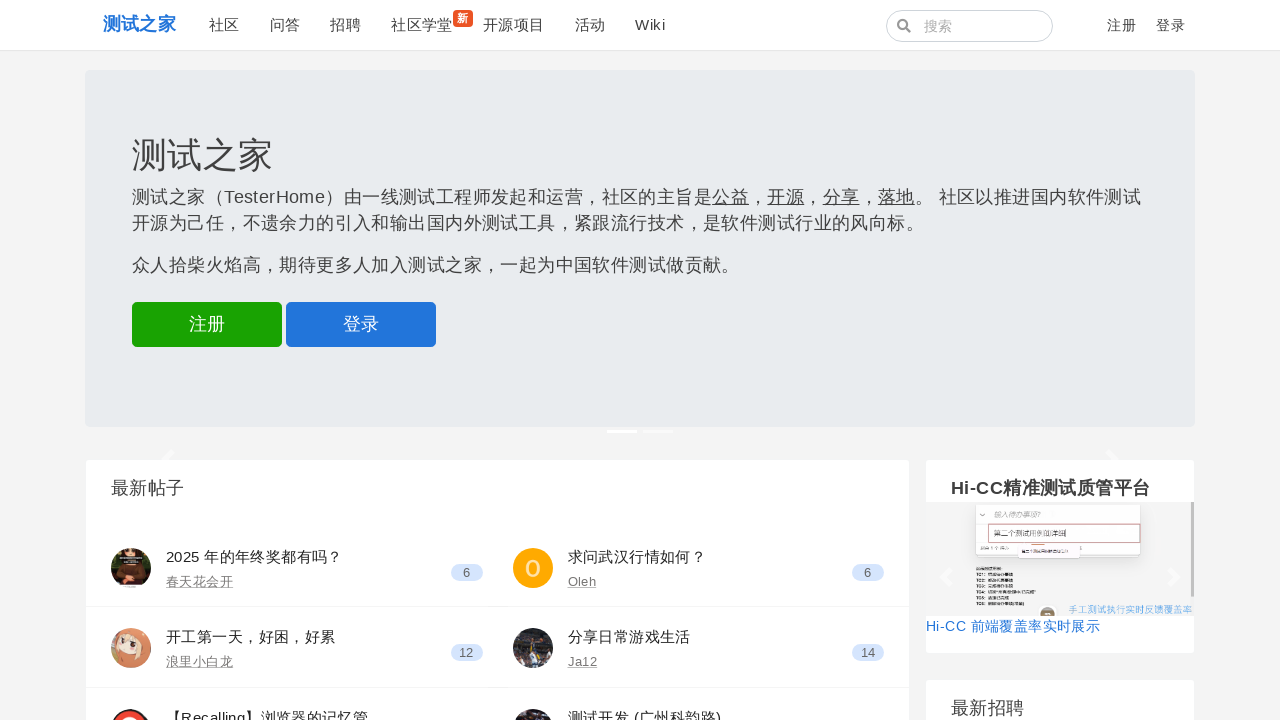

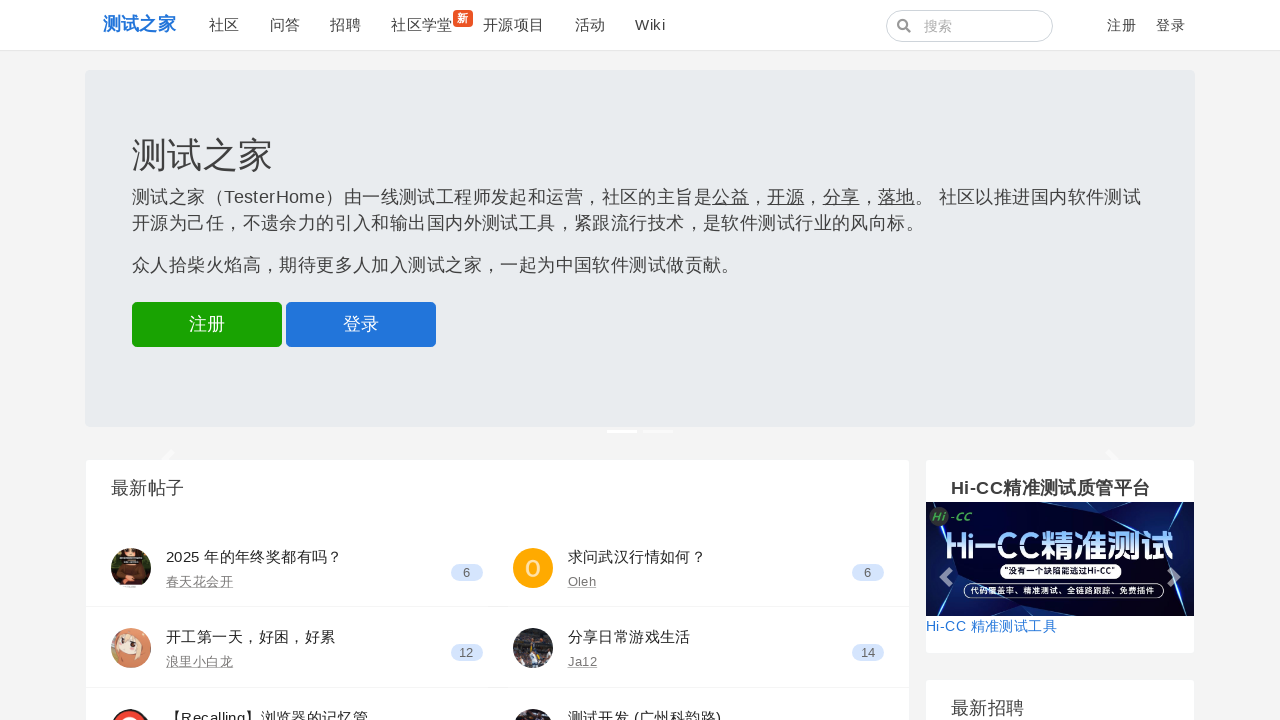